Tests opting out of A/B tests by forging an opt-out cookie on the target page, then refreshing to verify the page shows "No A/B Test" heading

Starting URL: http://the-internet.herokuapp.com/abtest

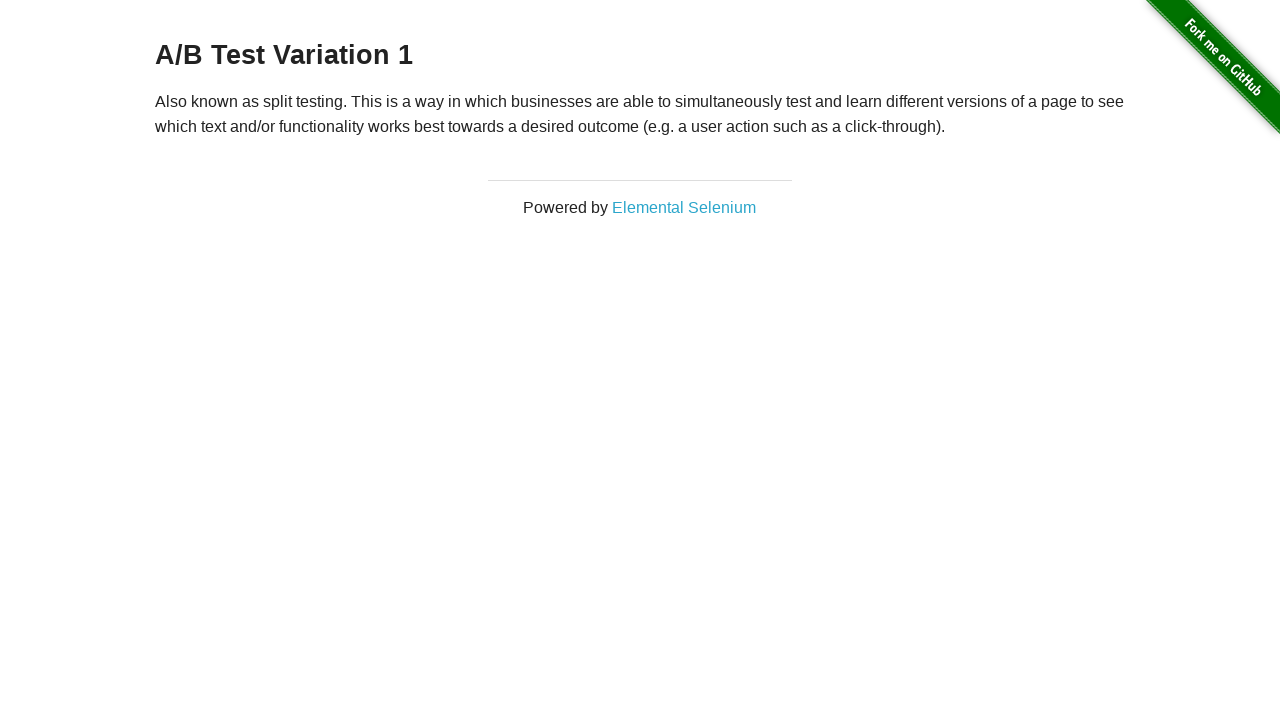

Retrieved initial heading text from page
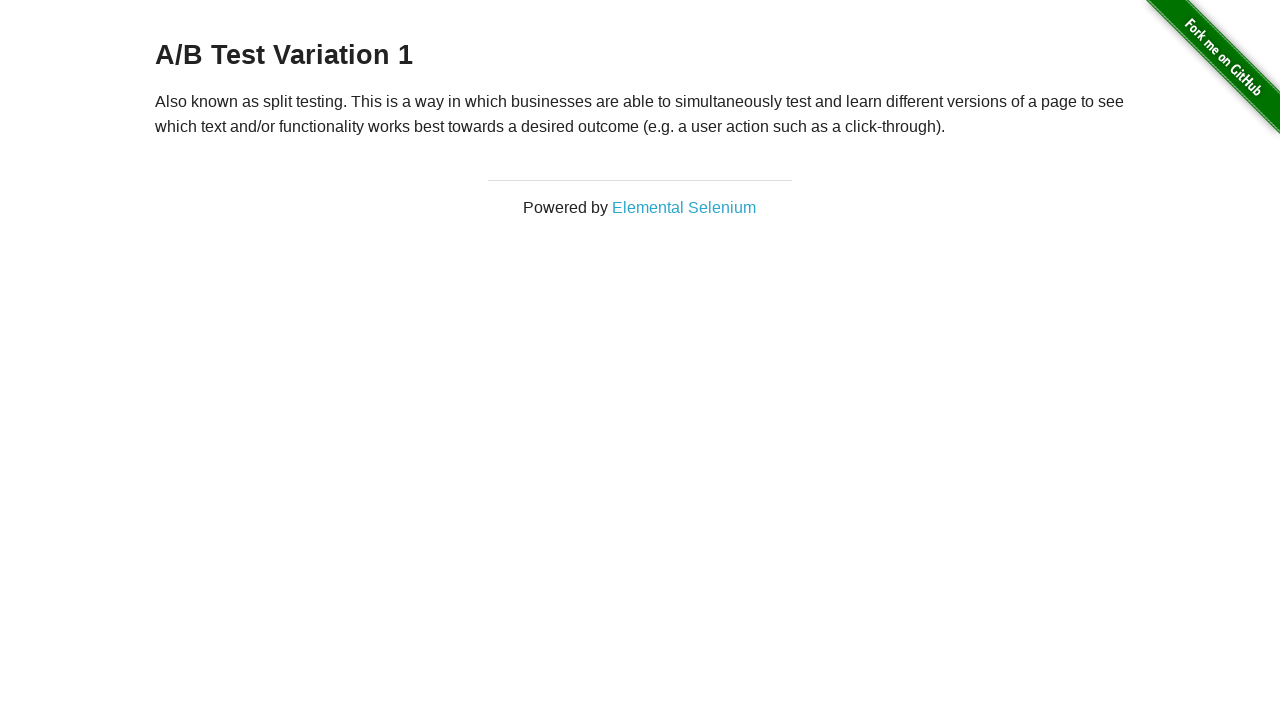

Verified page is showing A/B test variant (Variation 1 or Control)
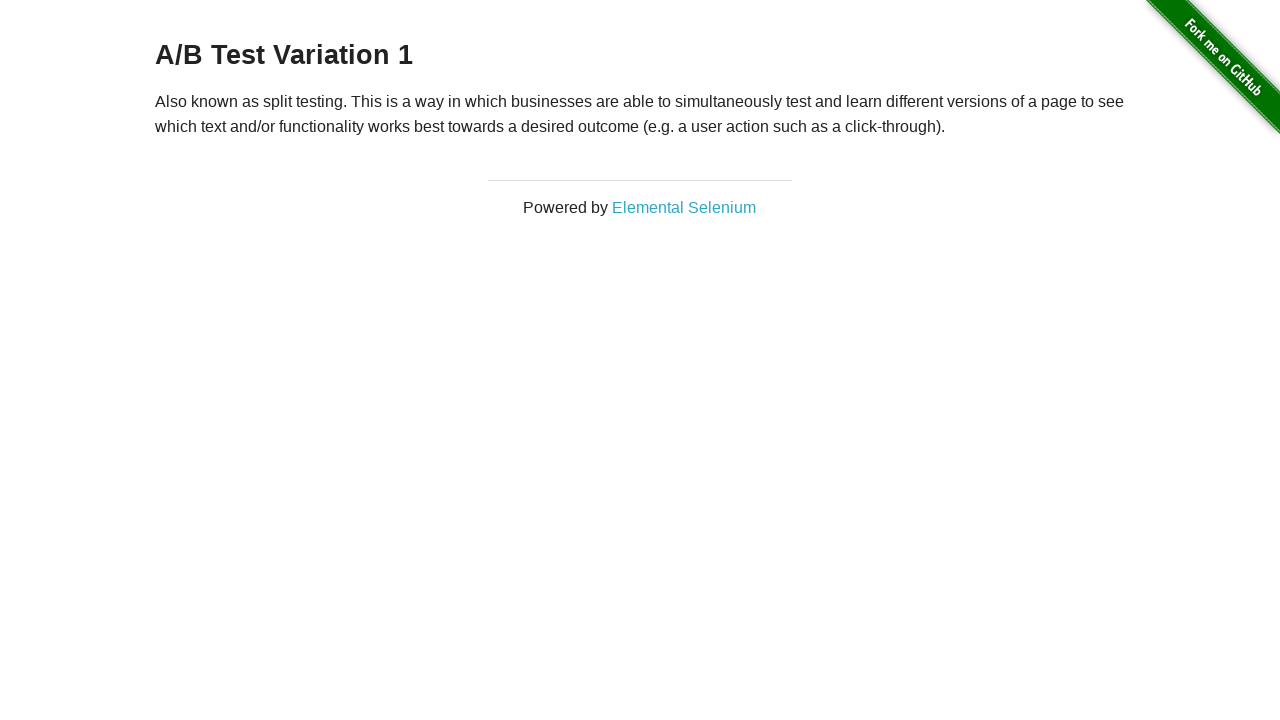

Added optimizelyOptOut cookie to opt out of A/B tests
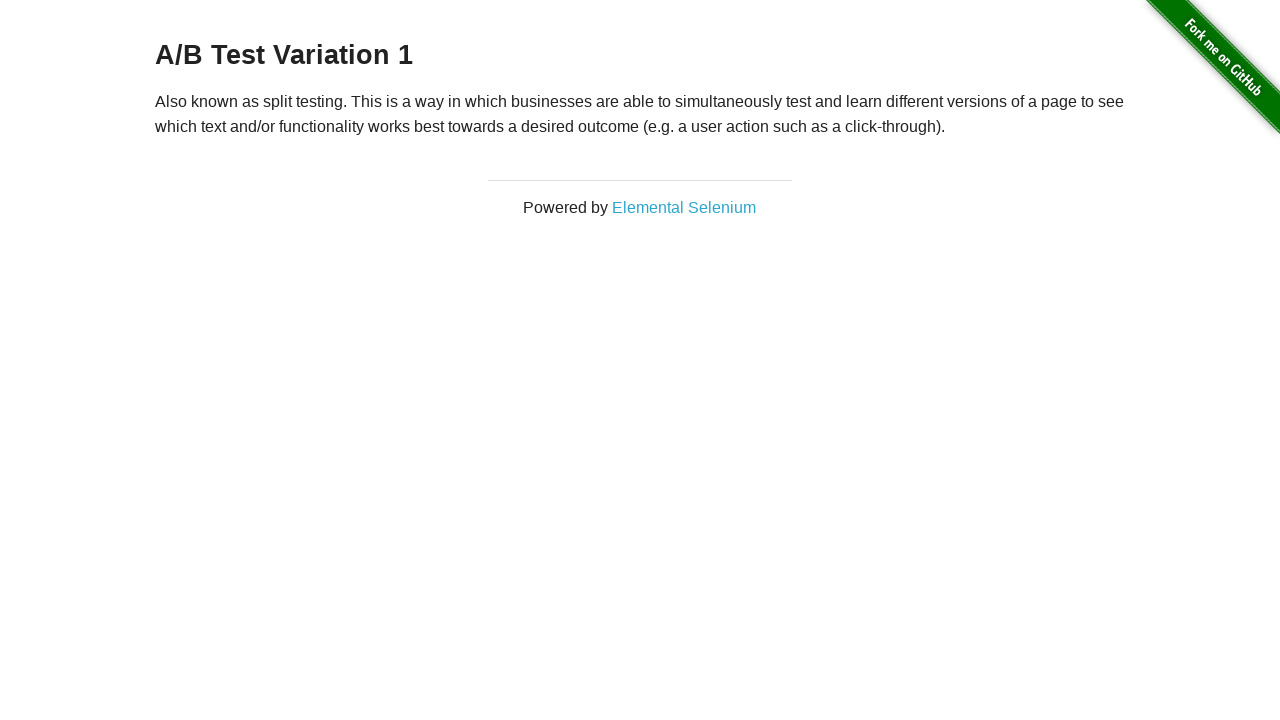

Refreshed page to apply opt-out cookie
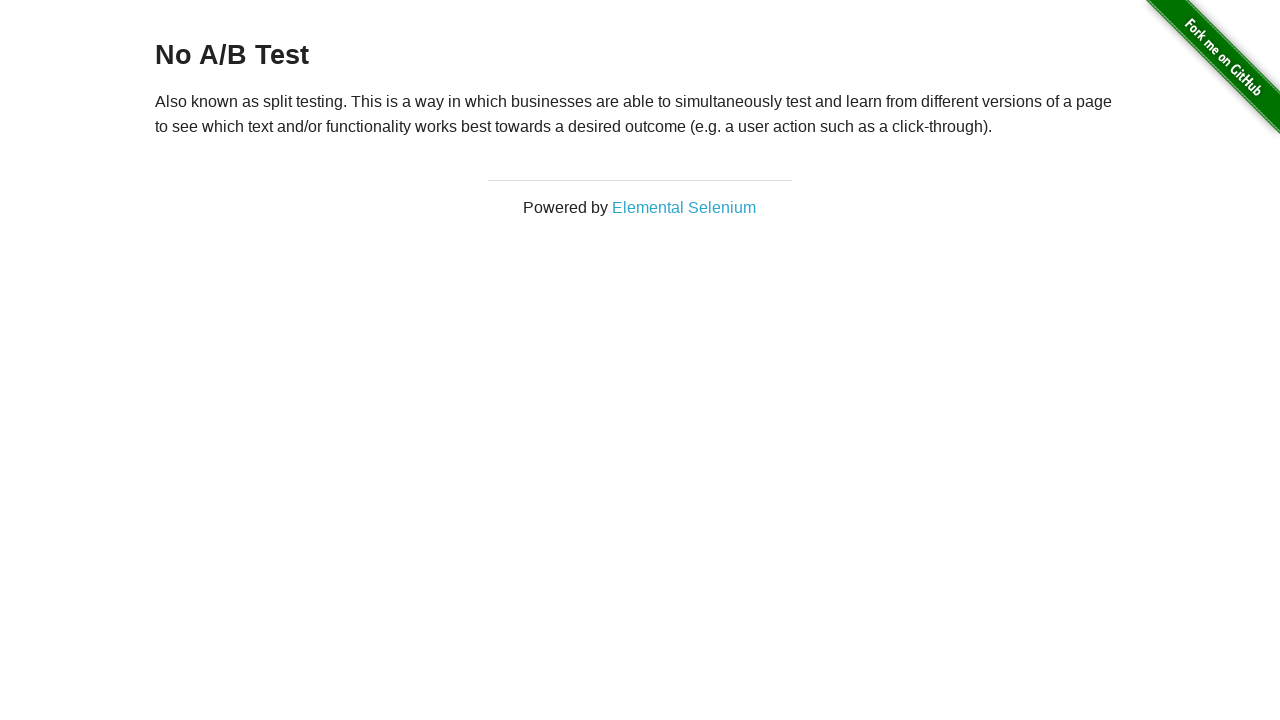

Retrieved heading text after page refresh
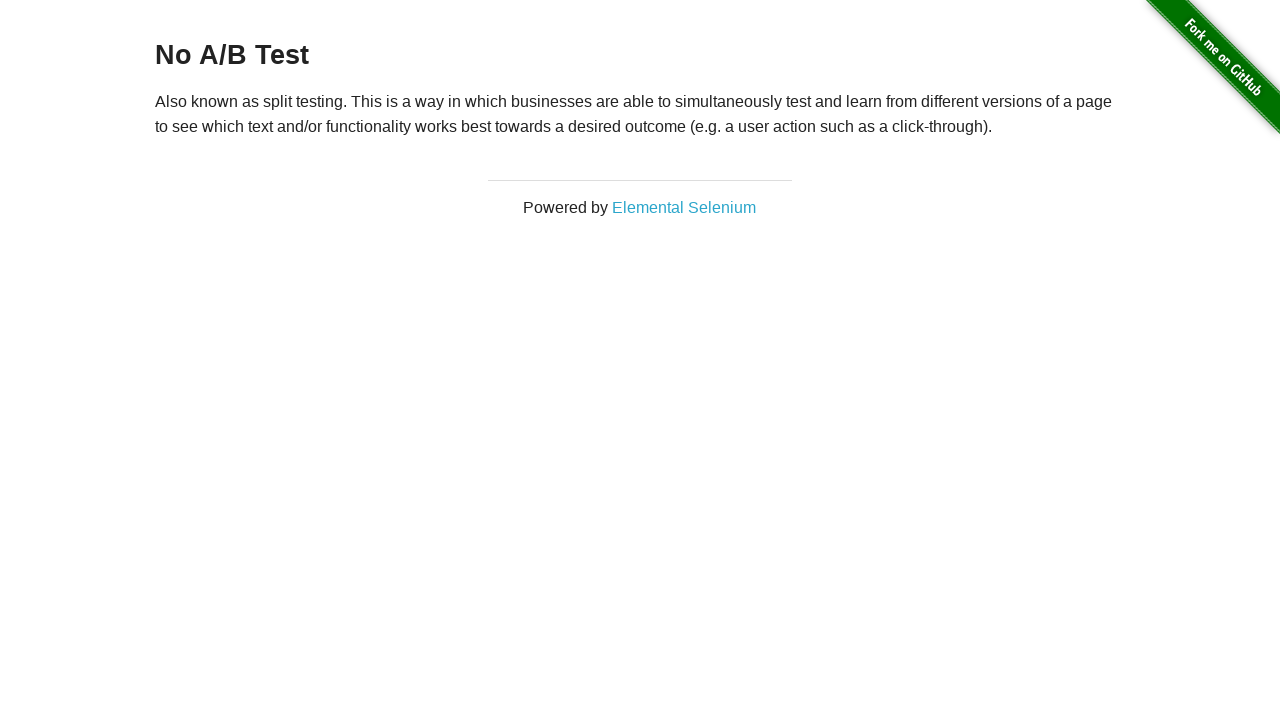

Verified page now shows 'No A/B Test' heading, confirming opt-out was successful
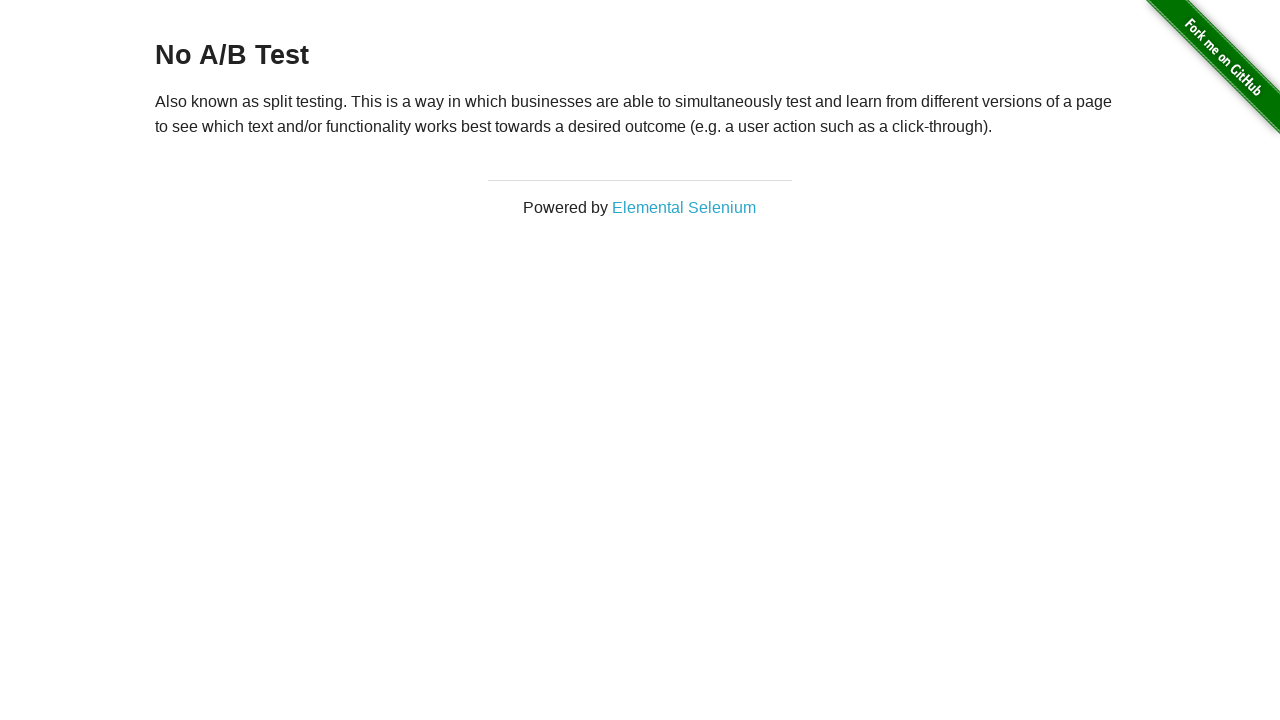

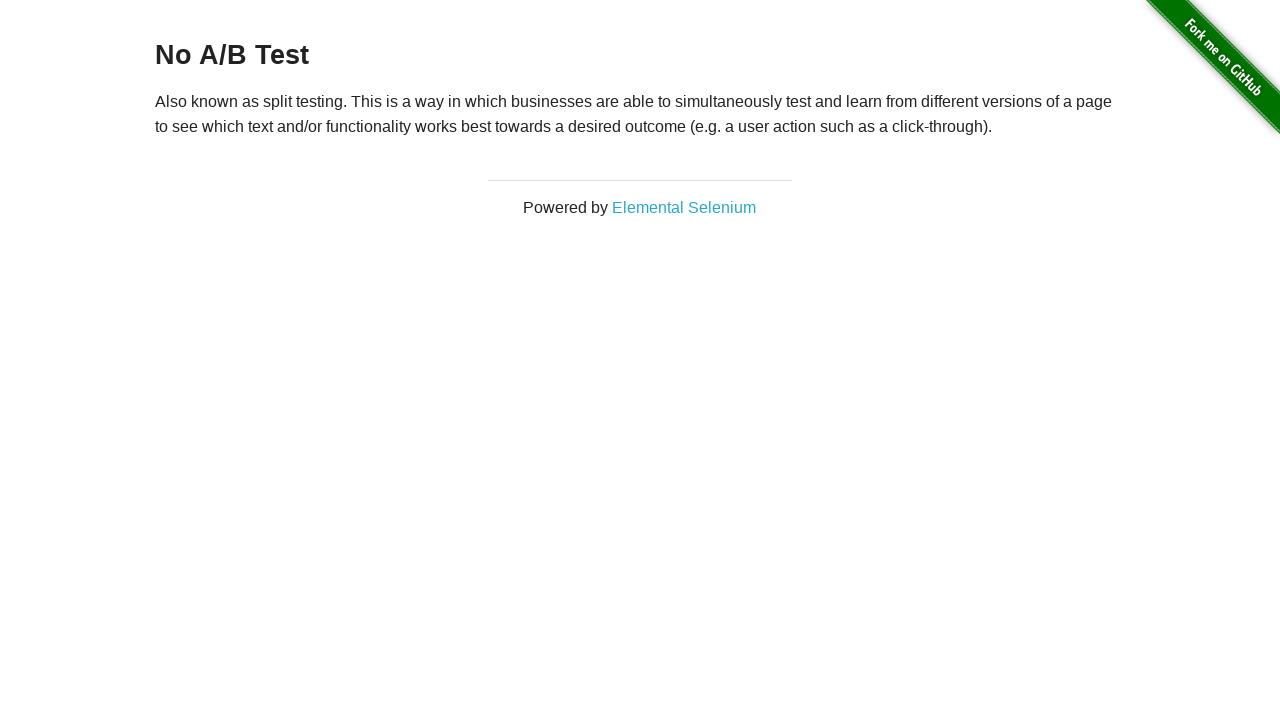